Tests dynamic controls by clicking Remove button, verifying "It's gone!" message appears, then clicking Add button and verifying "It's back!" message appears

Starting URL: https://the-internet.herokuapp.com/dynamic_controls

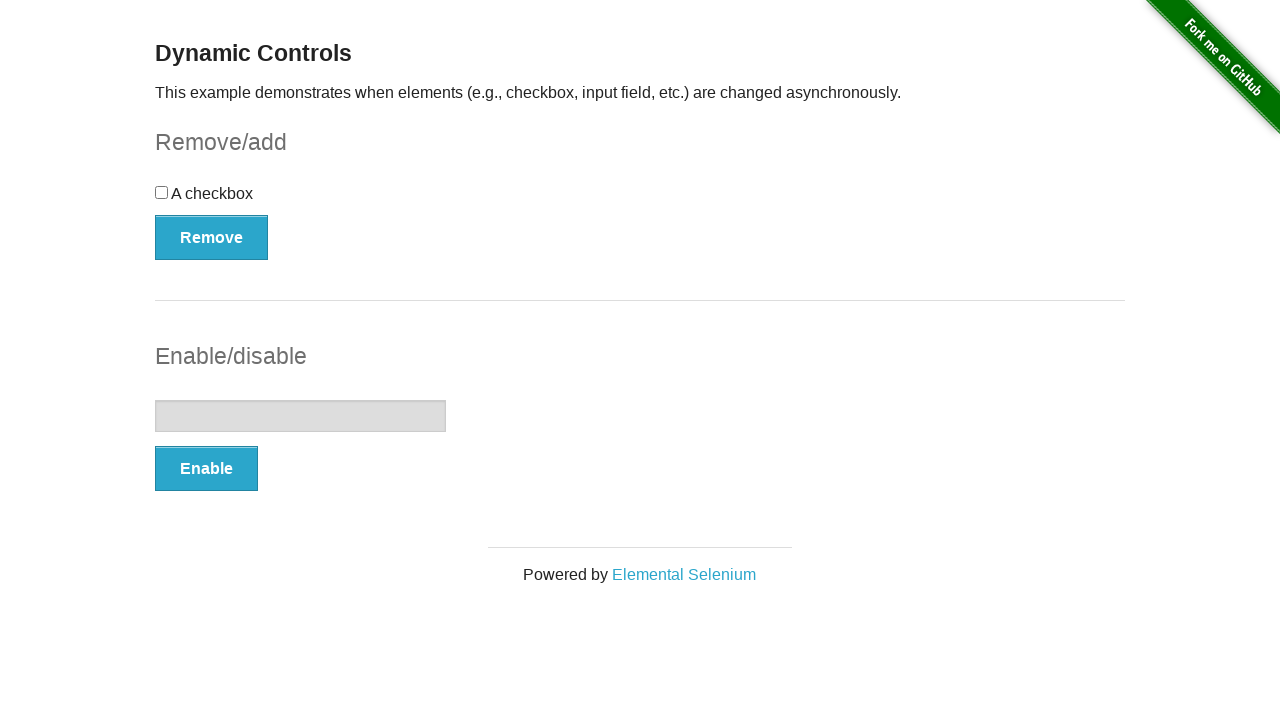

Clicked Remove button at (212, 237) on xpath=//*[text()='Remove']
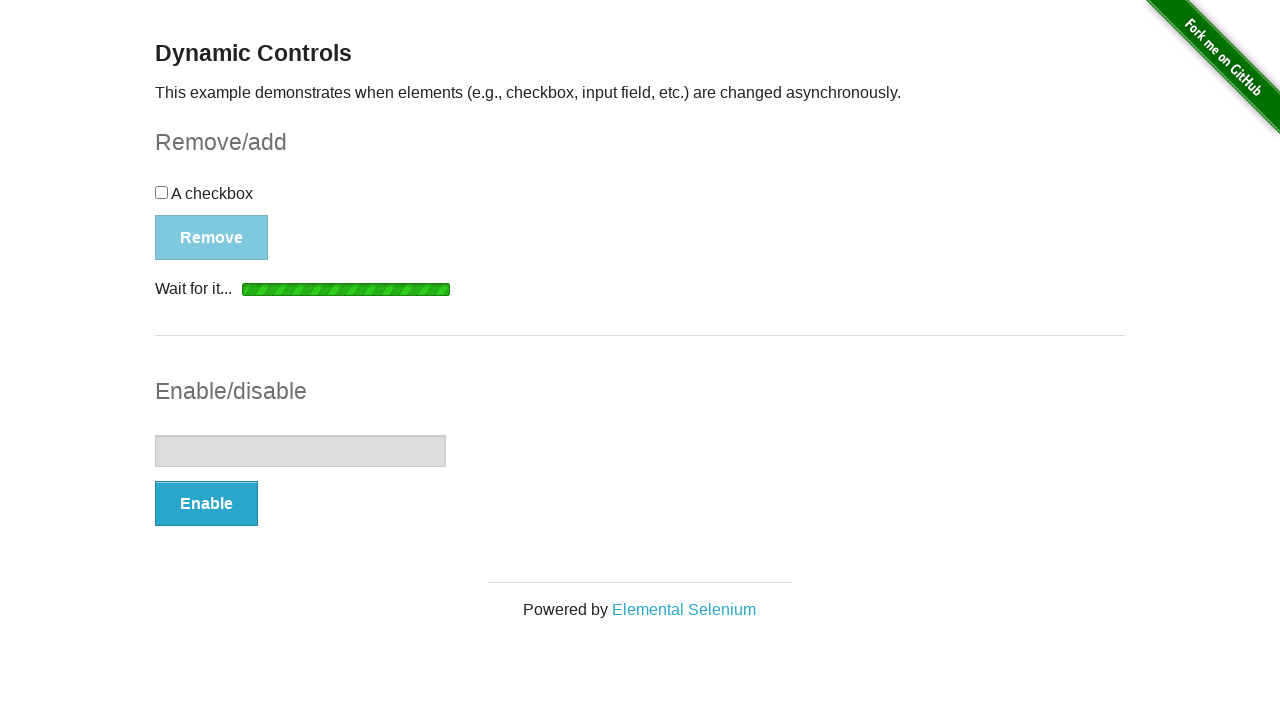

Waited for 'It's gone!' message to appear
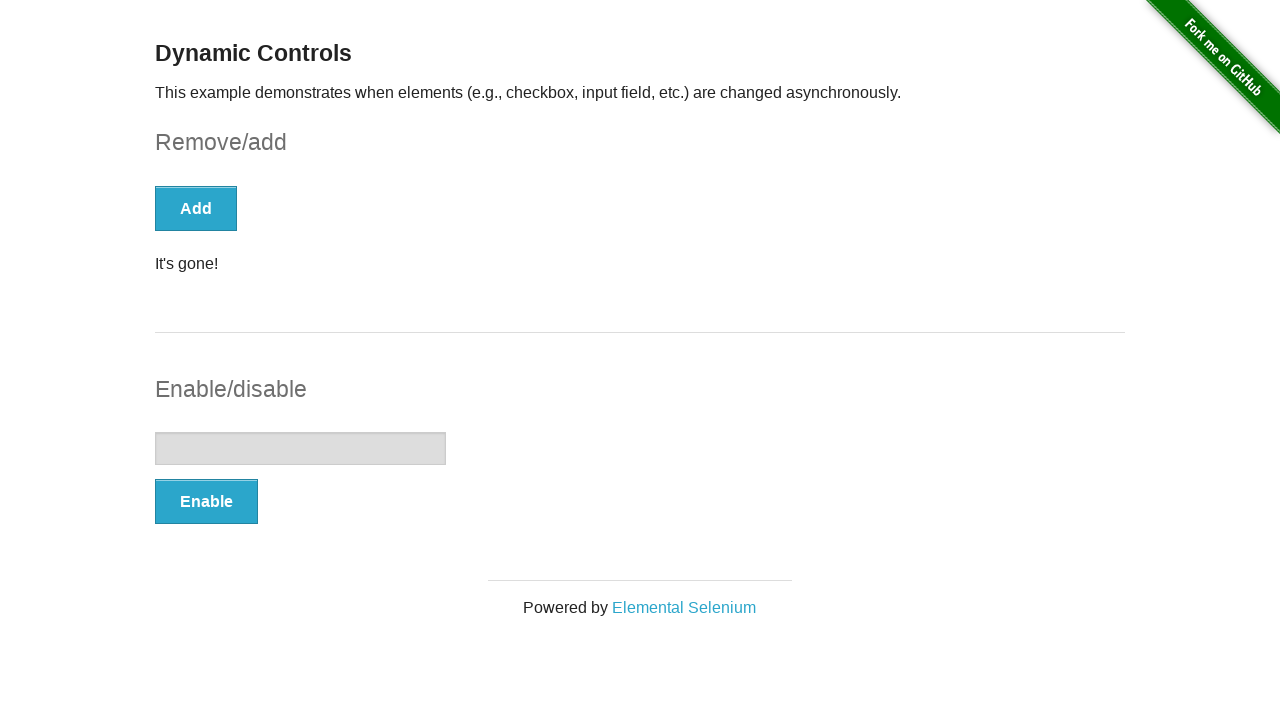

Located 'It's gone!' element
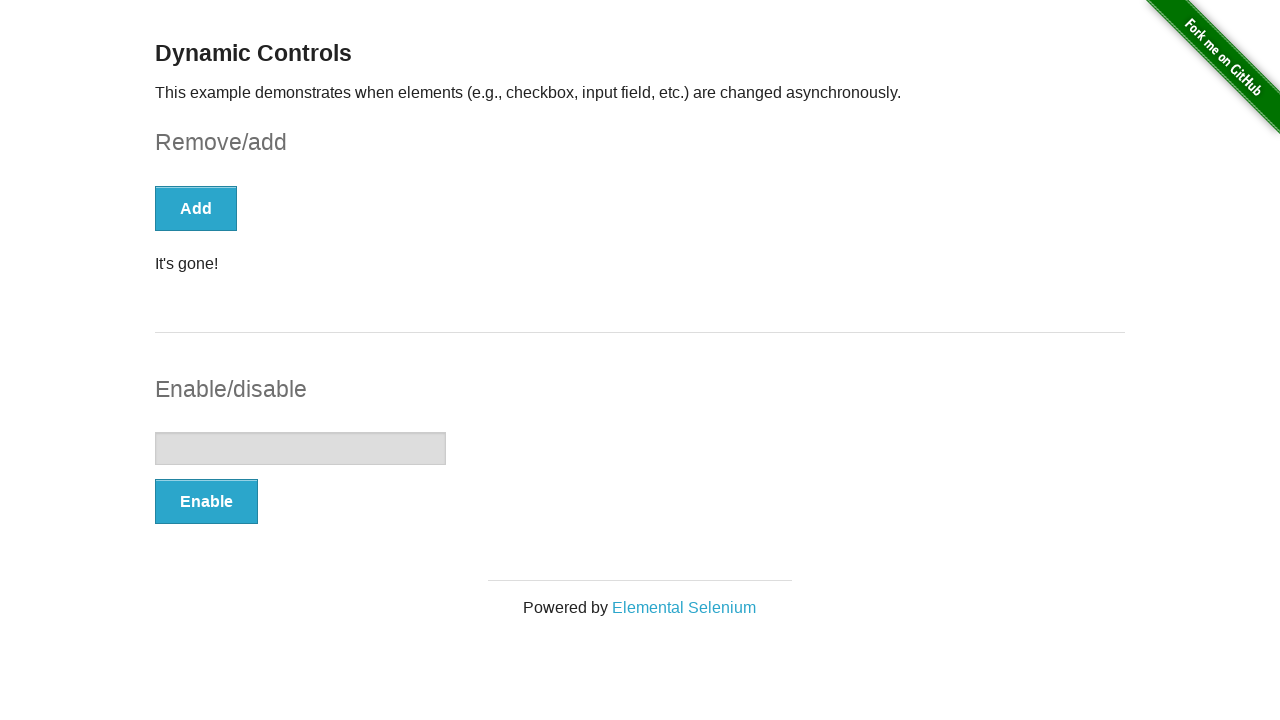

Verified 'It's gone!' message is visible
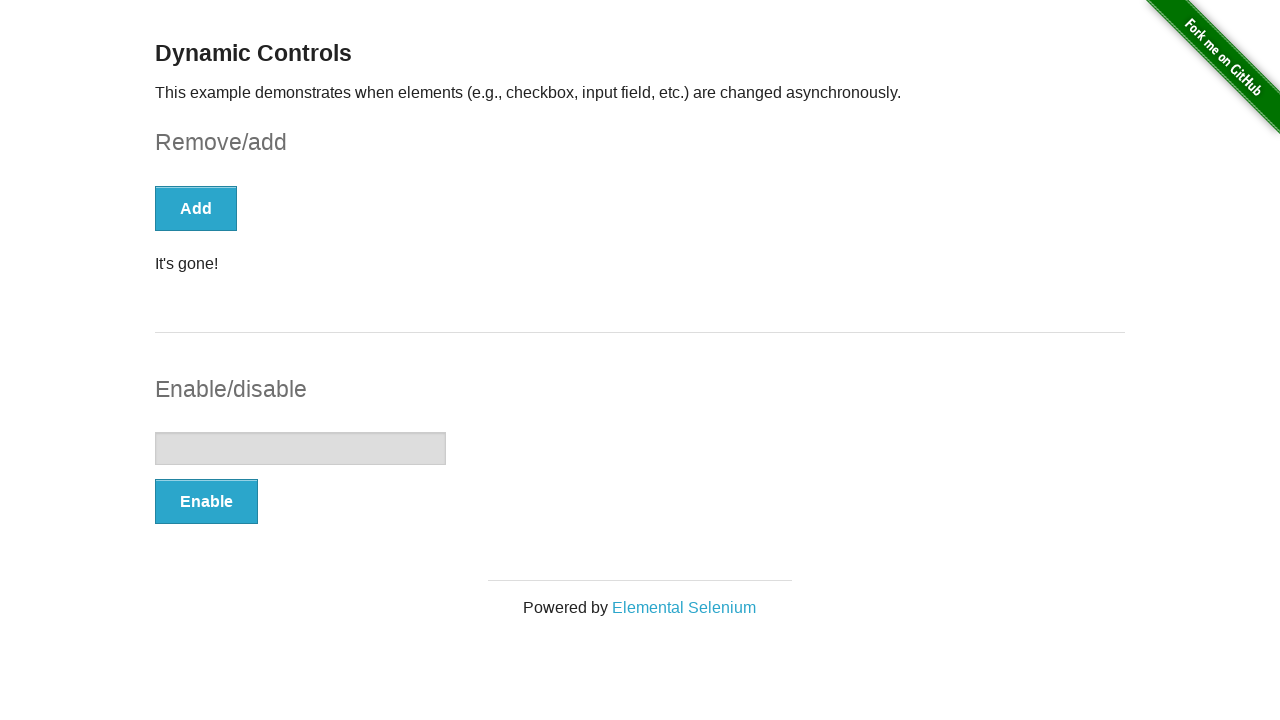

Clicked Add button at (196, 208) on xpath=//*[text()='Add']
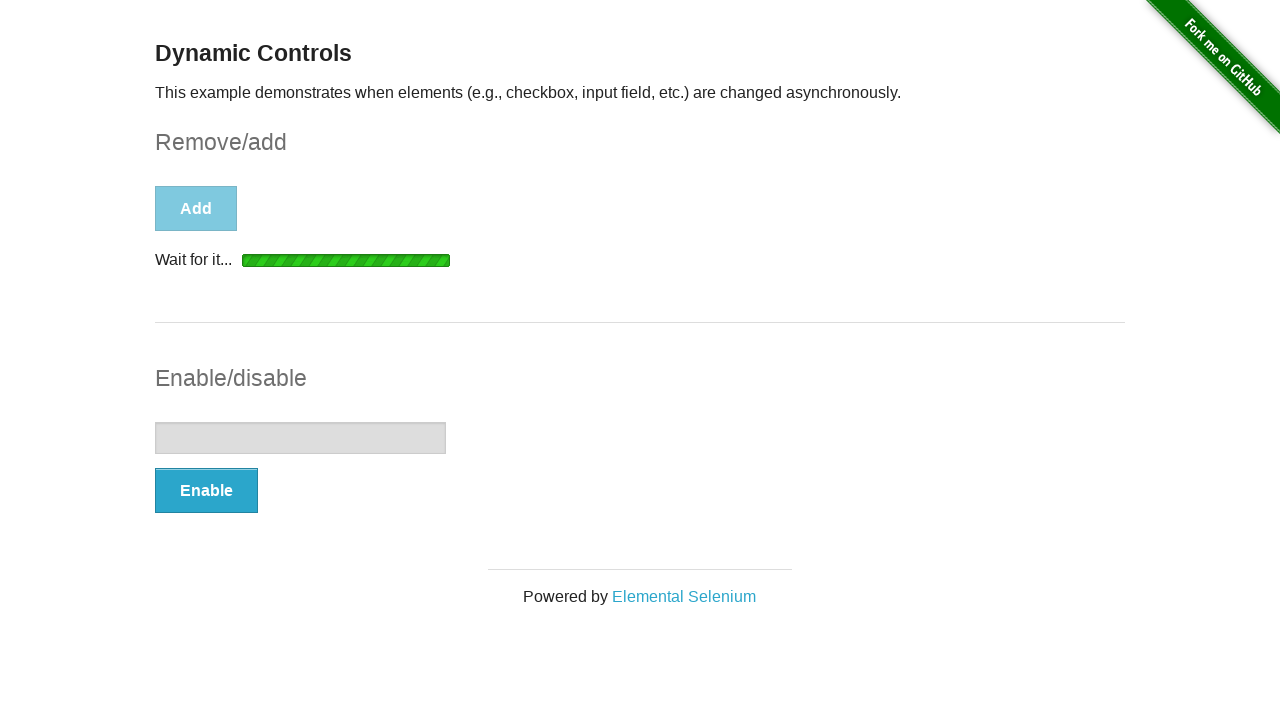

Waited for 'It's back!' message to appear
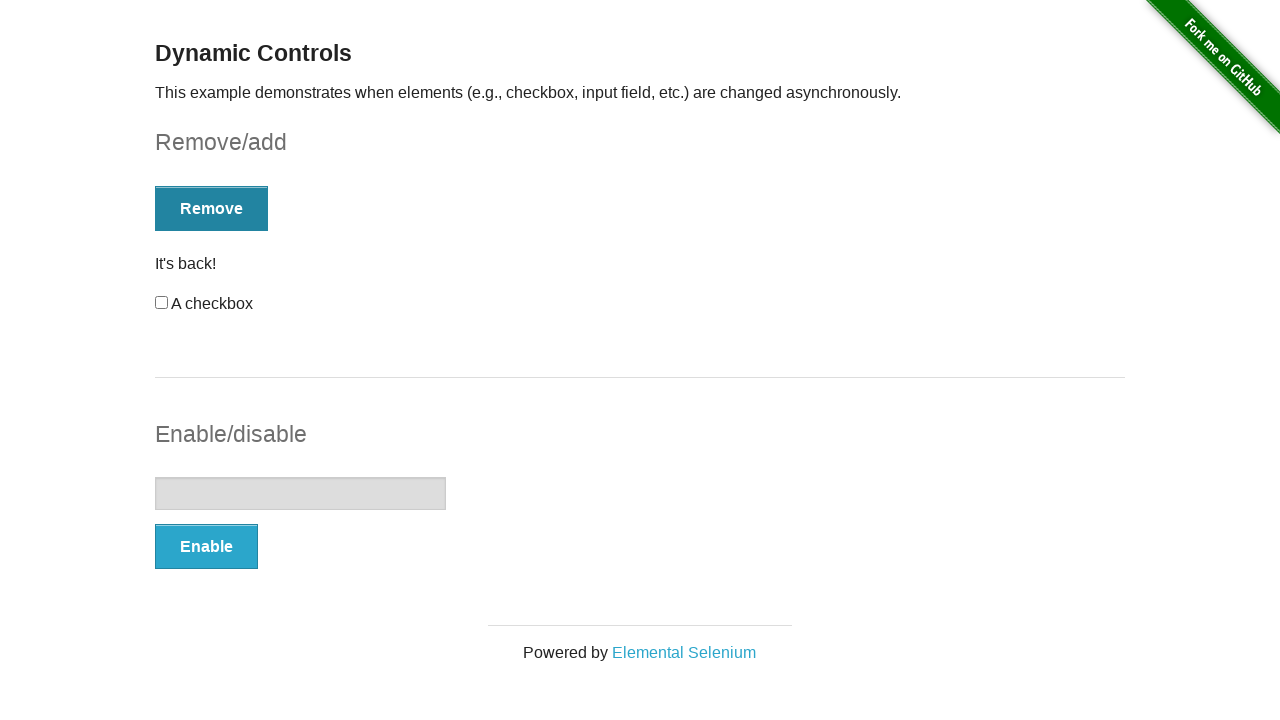

Located 'It's back!' element
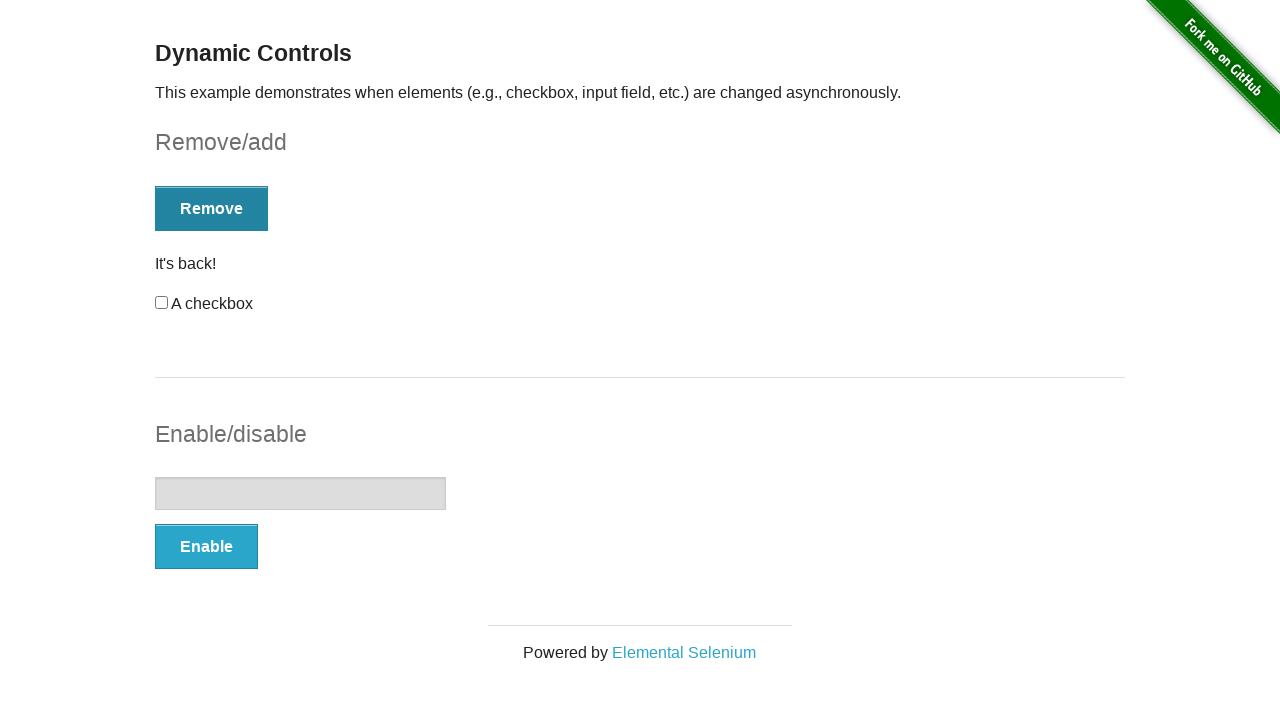

Verified 'It's back!' message is visible
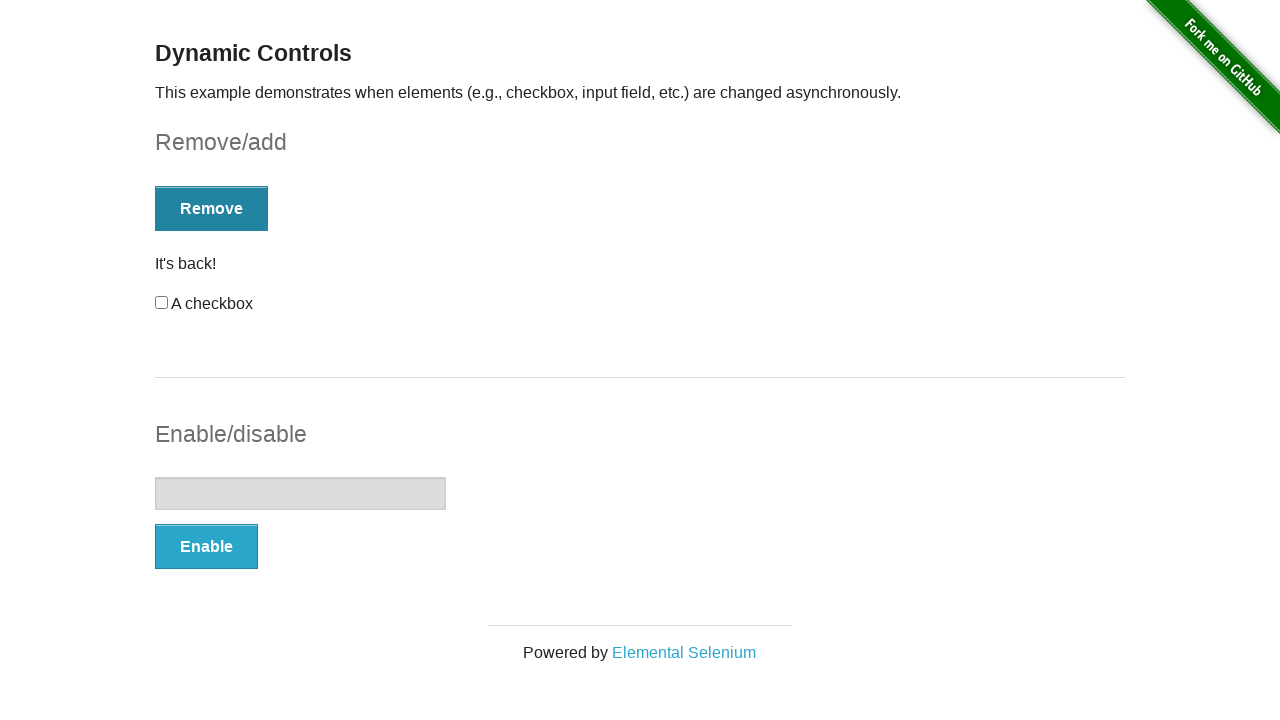

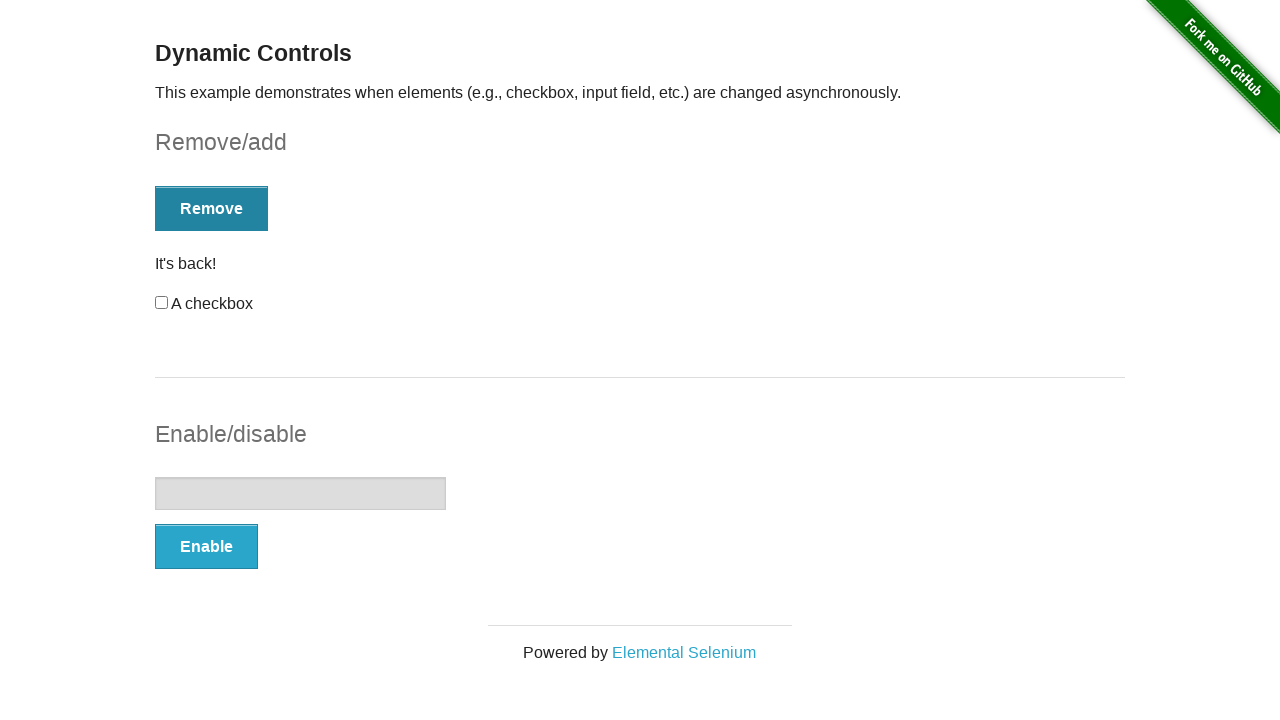